Tests drag and drop functionality by dragging an element from column A to column B

Starting URL: https://the-internet.herokuapp.com/drag_and_drop

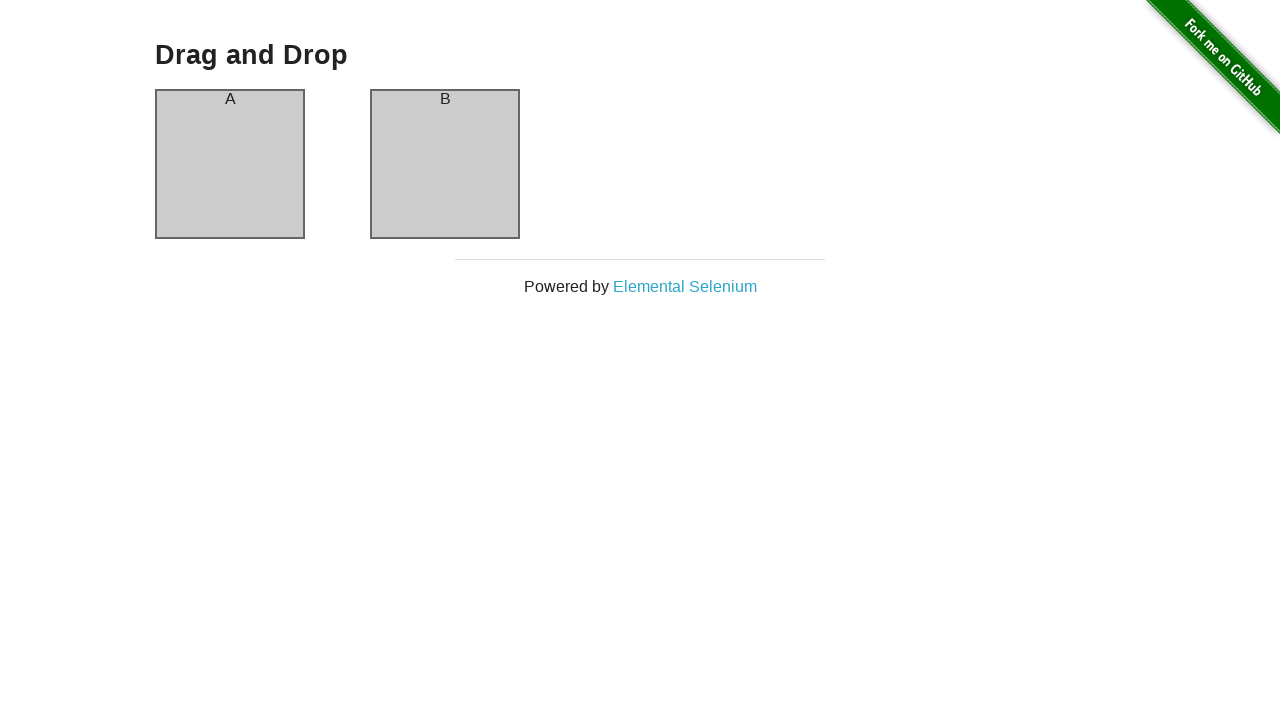

Navigated to drag and drop page
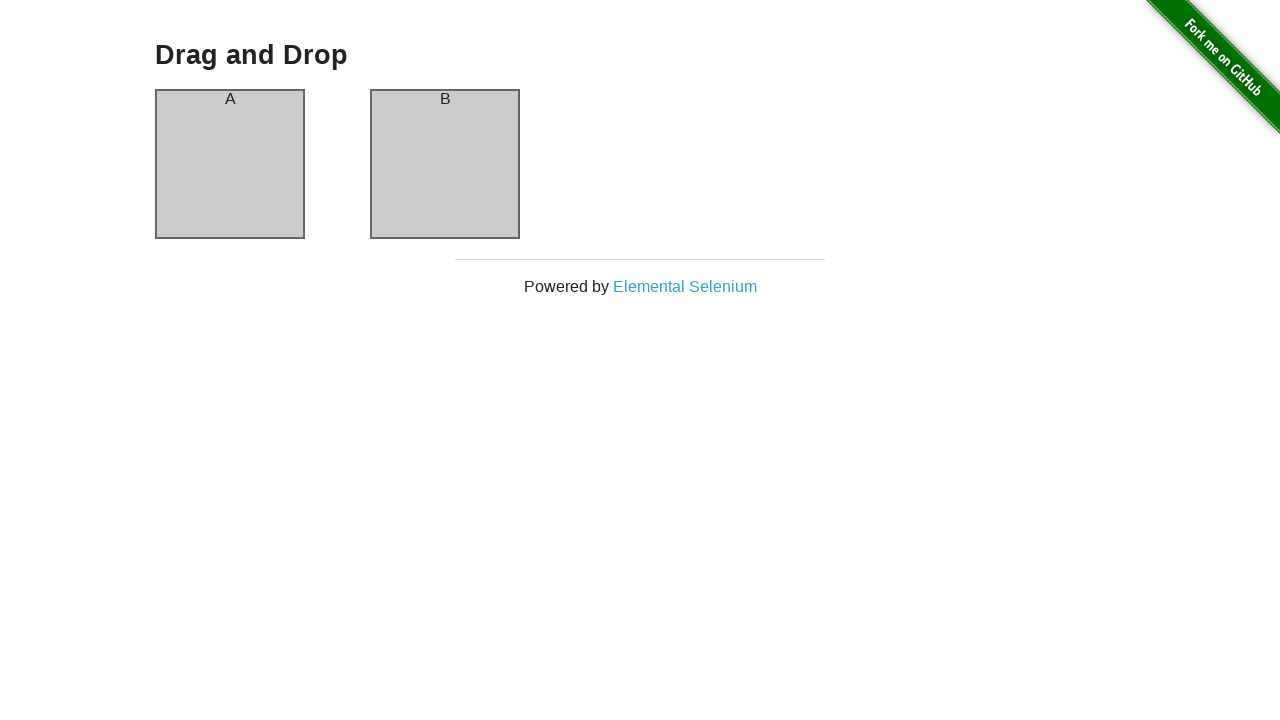

Dragged element from column A to column B at (445, 164)
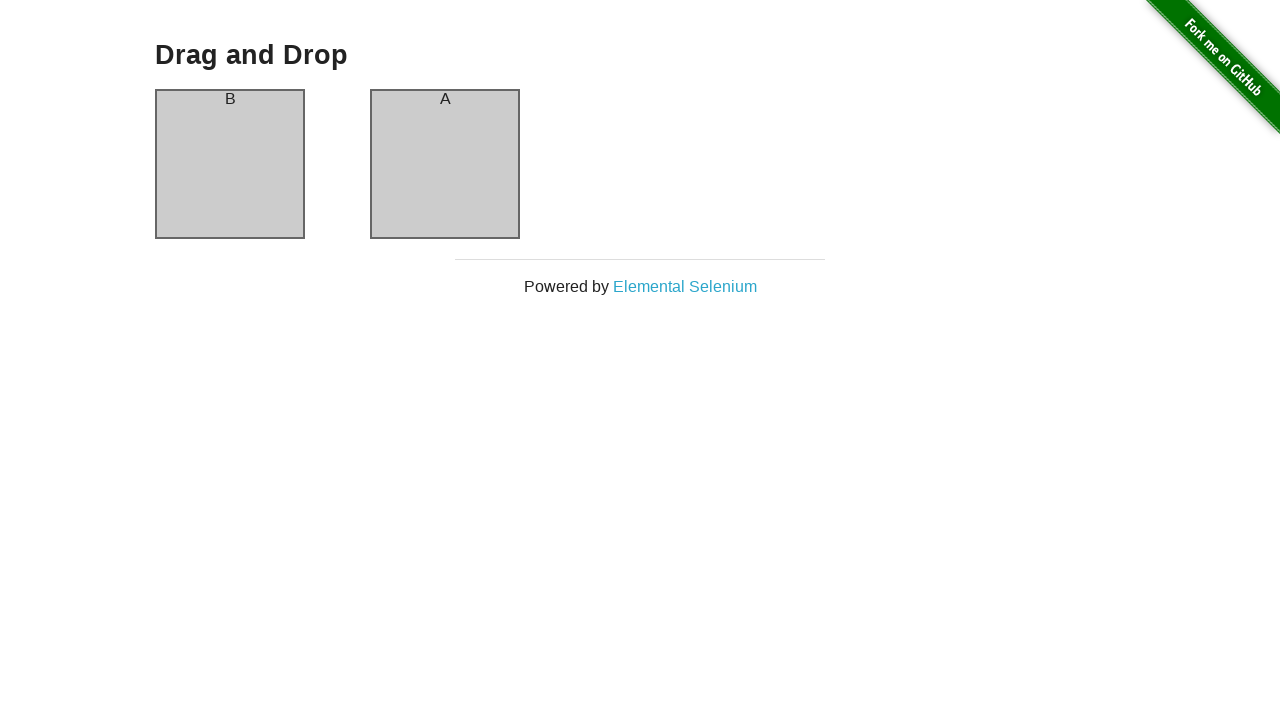

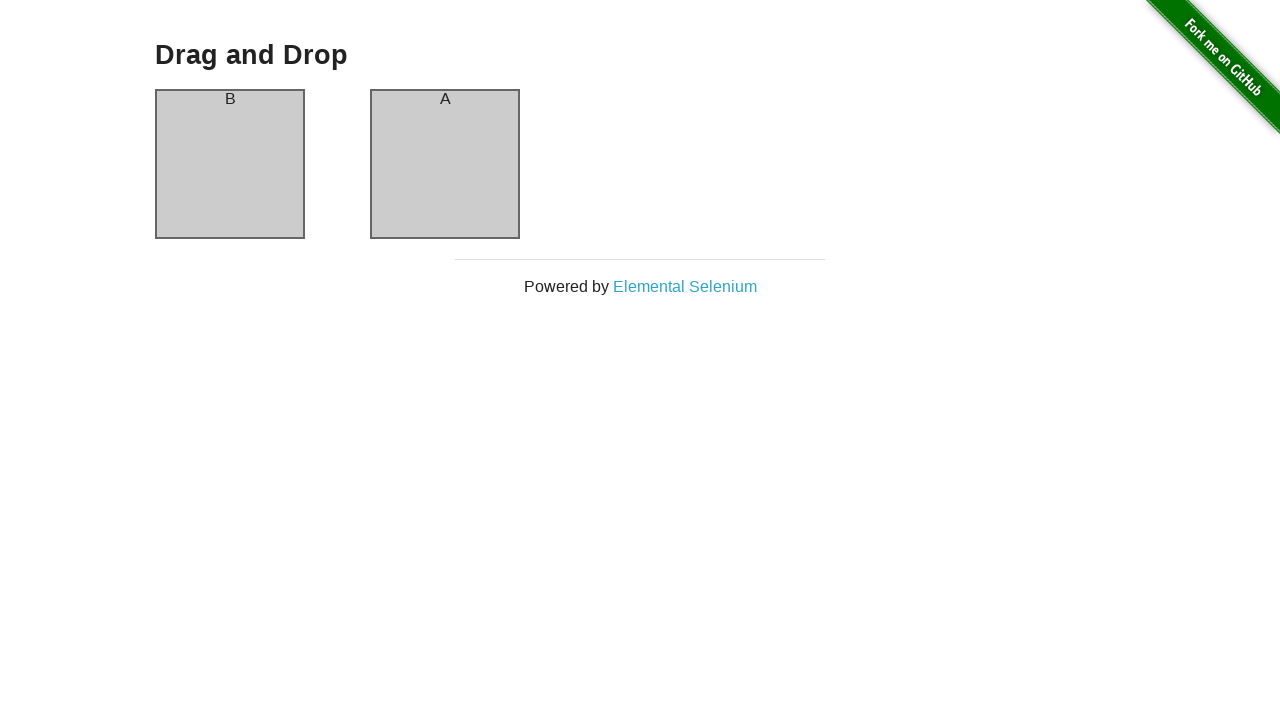